Navigates through an e-commerce demo site by browsing products, selecting Selenium course, and adding it to cart

Starting URL: https://rahulshettyacademy.com/angularAppdemo/

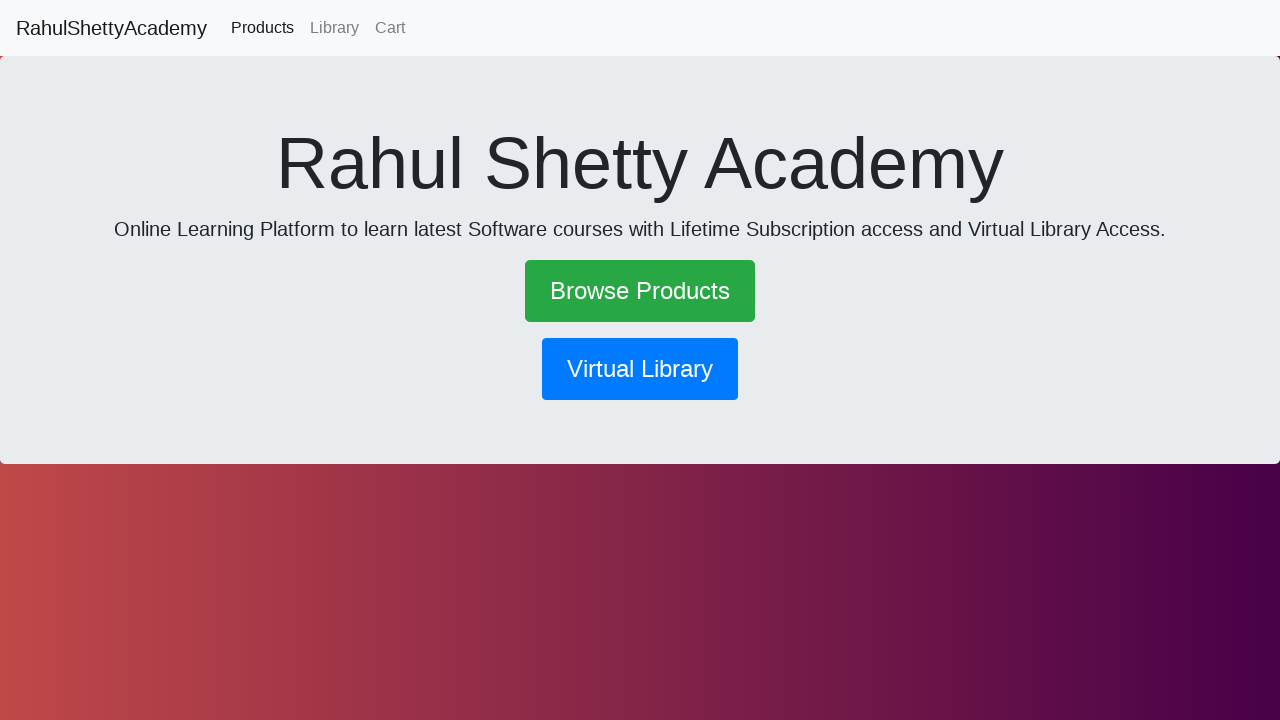

Clicked Browse Products link at (640, 291) on a:has-text('Browse Products')
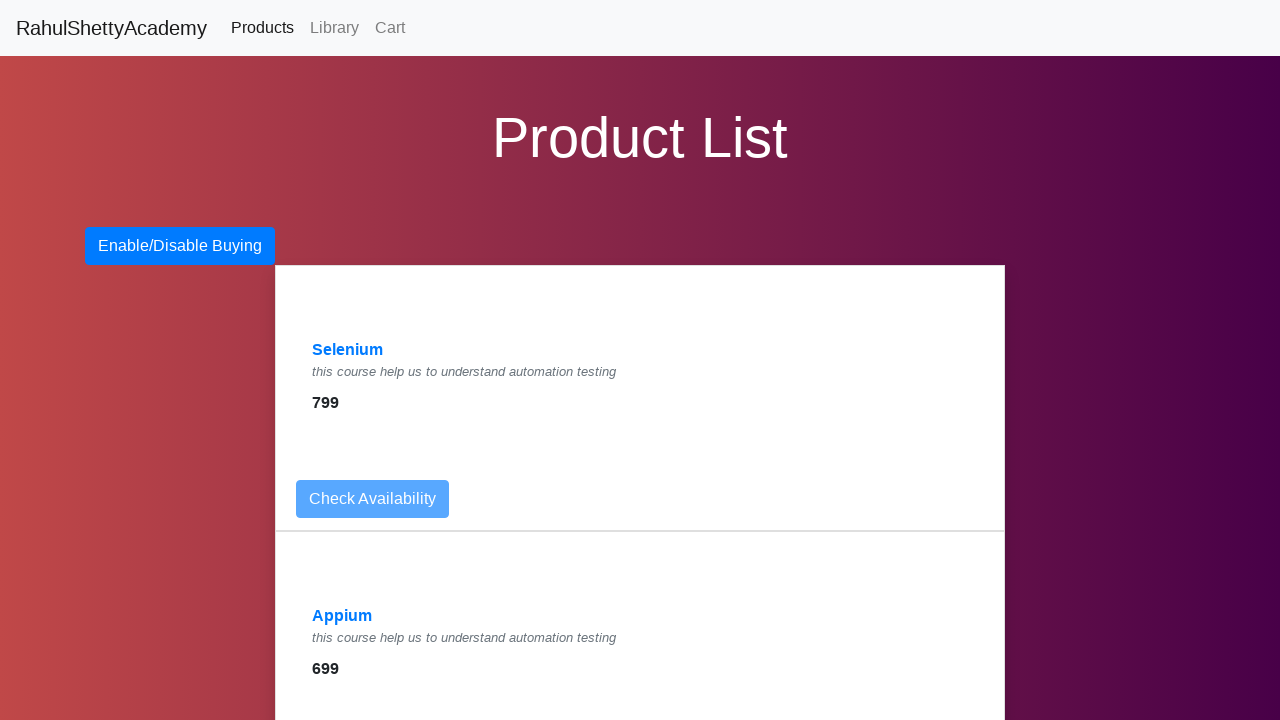

Clicked Selenium course link at (348, 350) on a:has-text('Selenium')
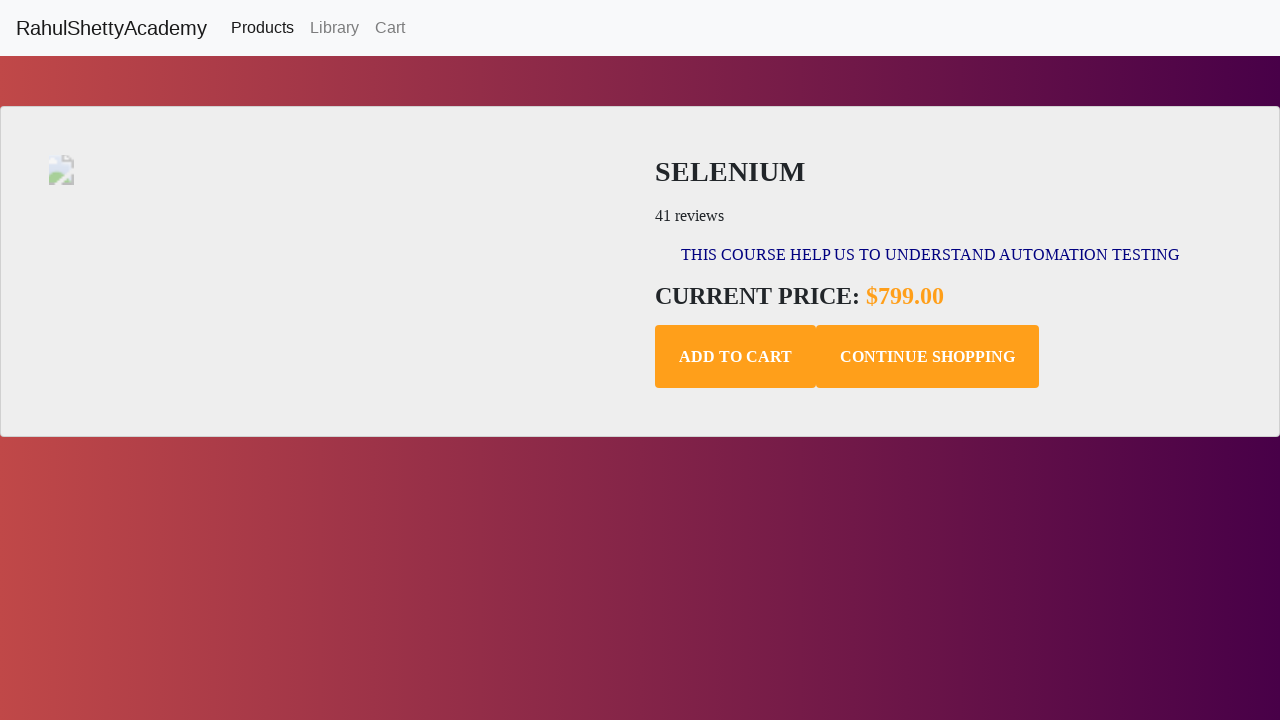

Clicked Add to Cart button at (736, 357) on .add-to-cart
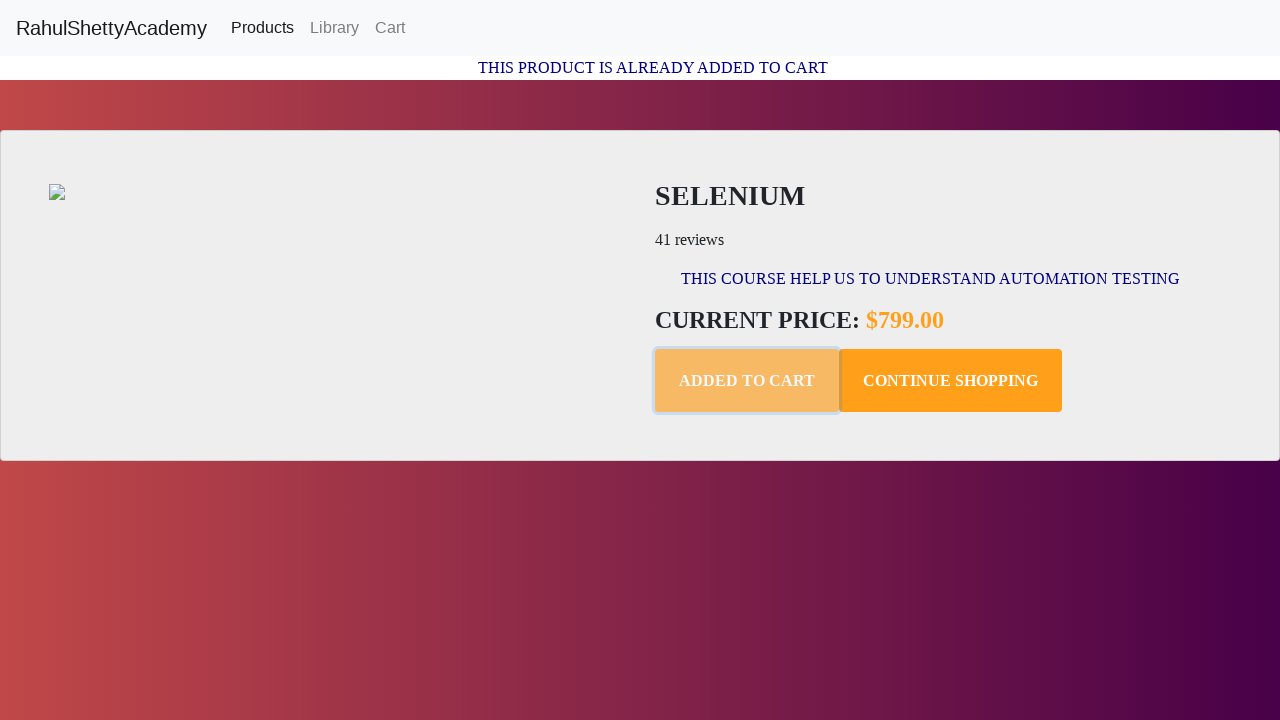

Cart confirmation message appeared
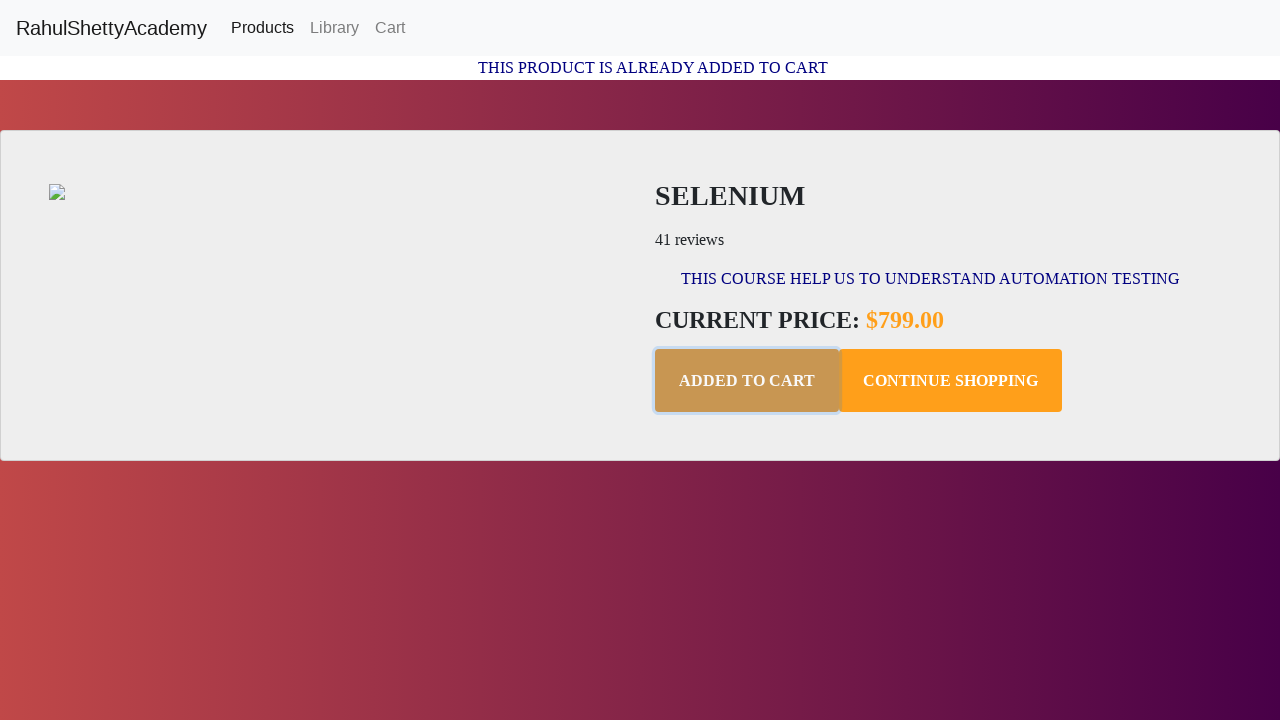

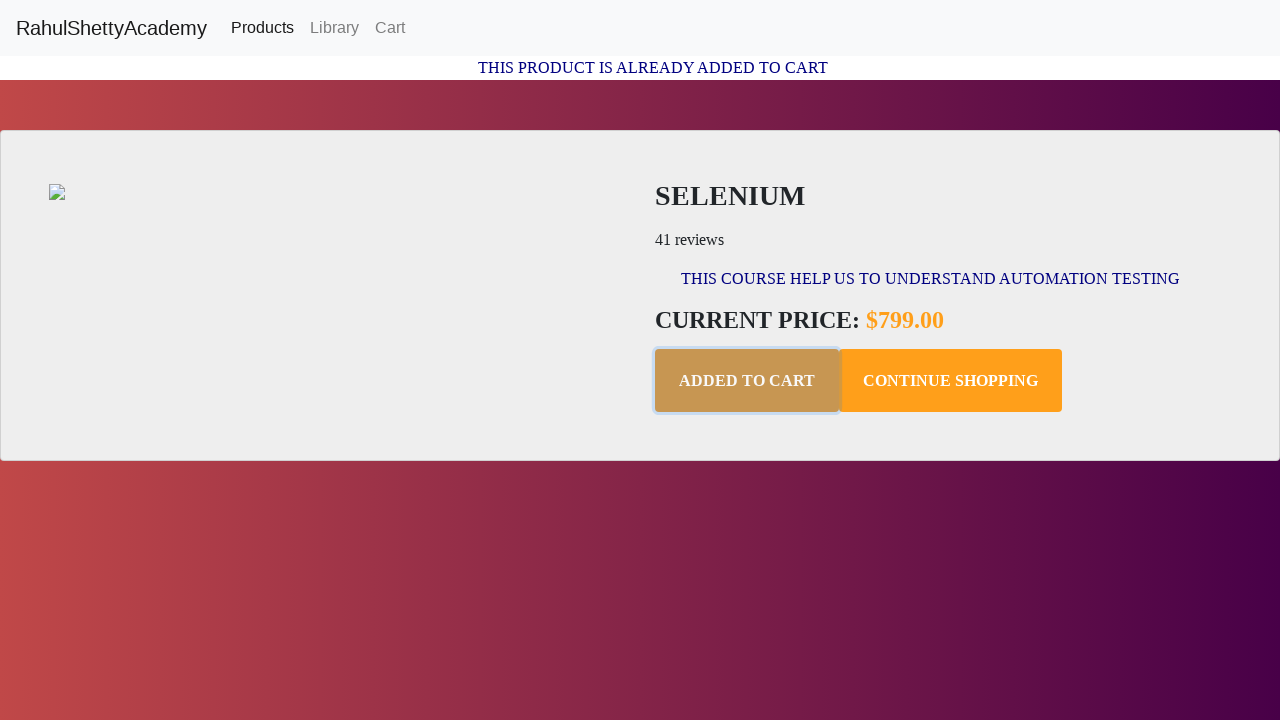